Navigates to W3Schools temperature converter page and clears the Fahrenheit input field to prepare for temperature conversion

Starting URL: https://www.w3schools.com/howto/howto_js_temperature_converter.asp

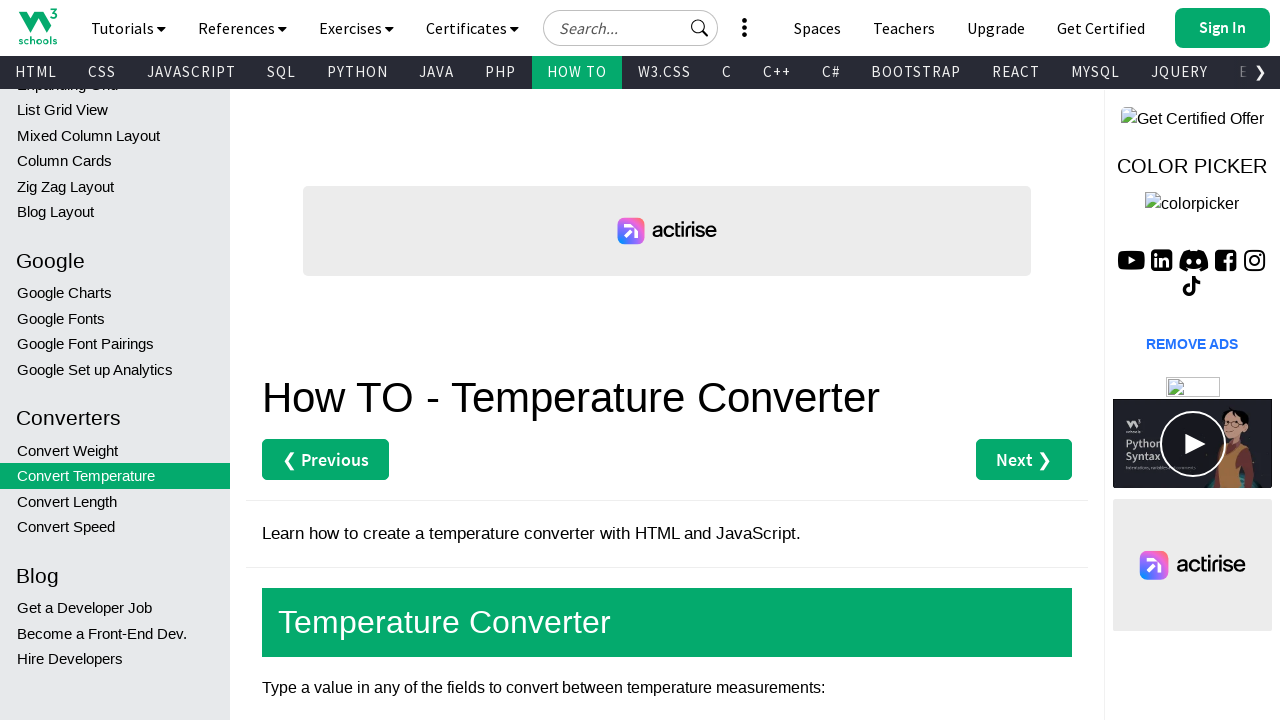

Navigated to W3Schools temperature converter page
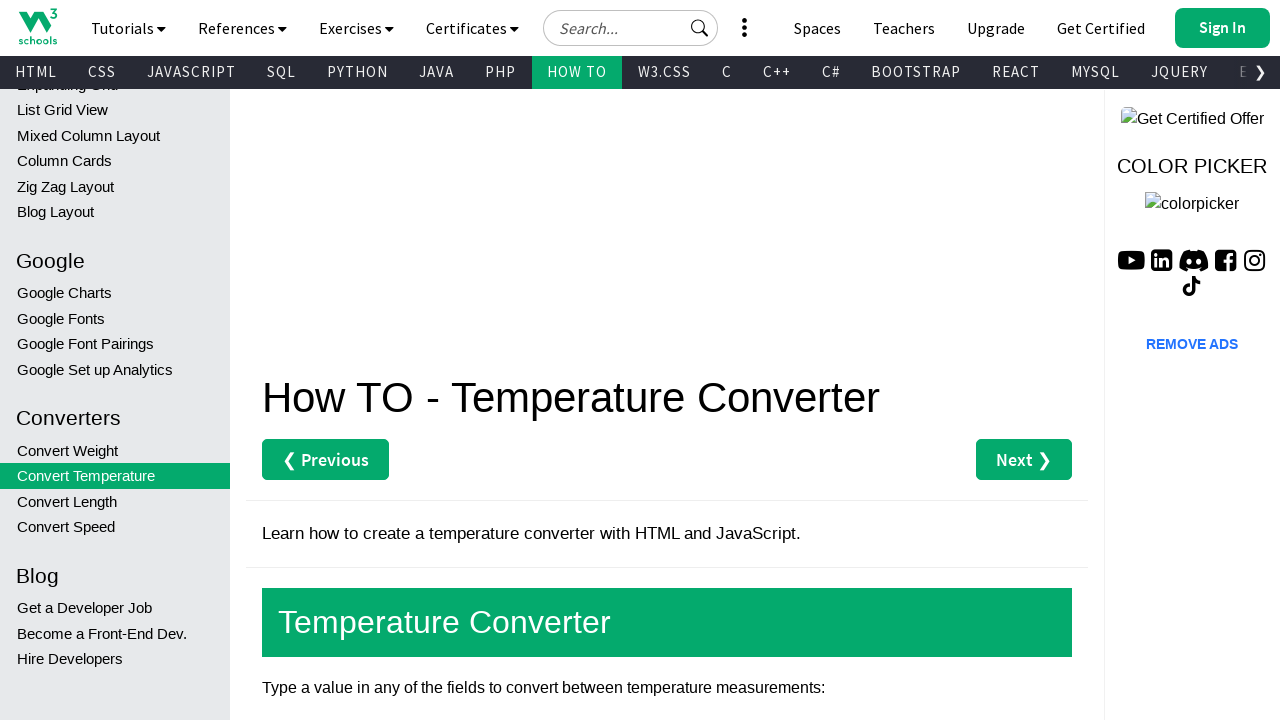

Cleared the Fahrenheit input field to prepare for temperature conversion on #inputFahrenheit
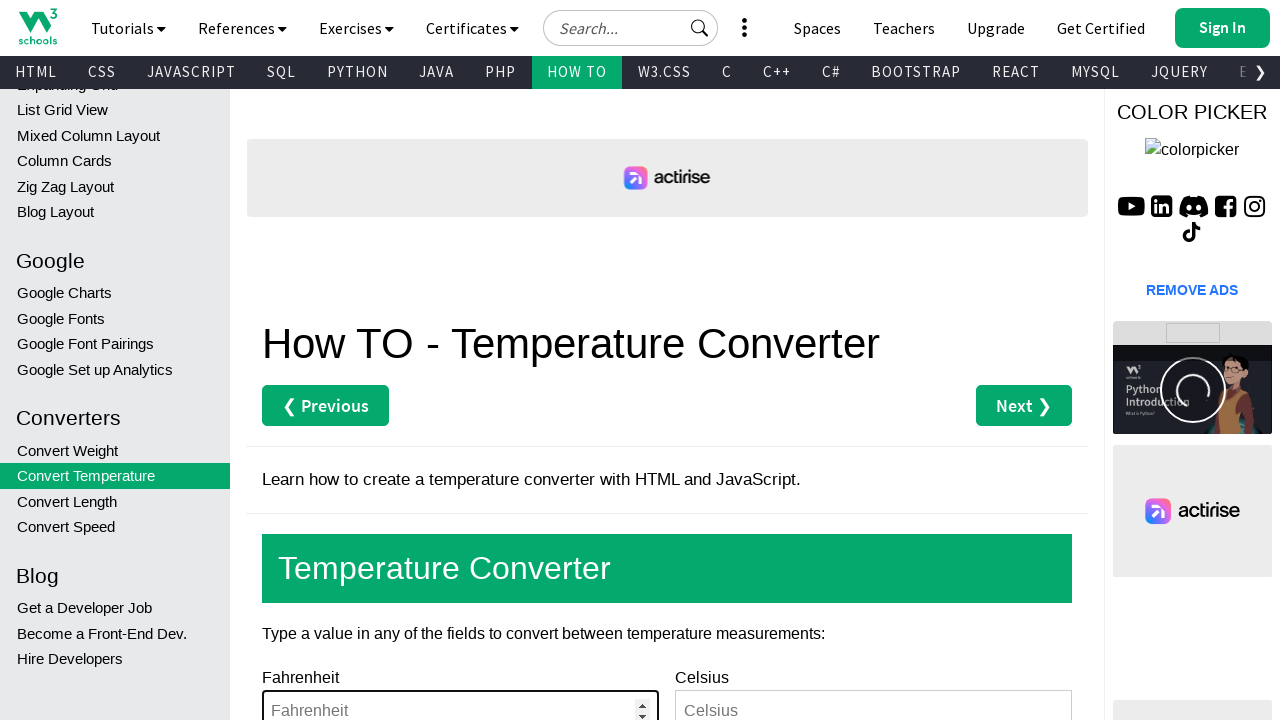

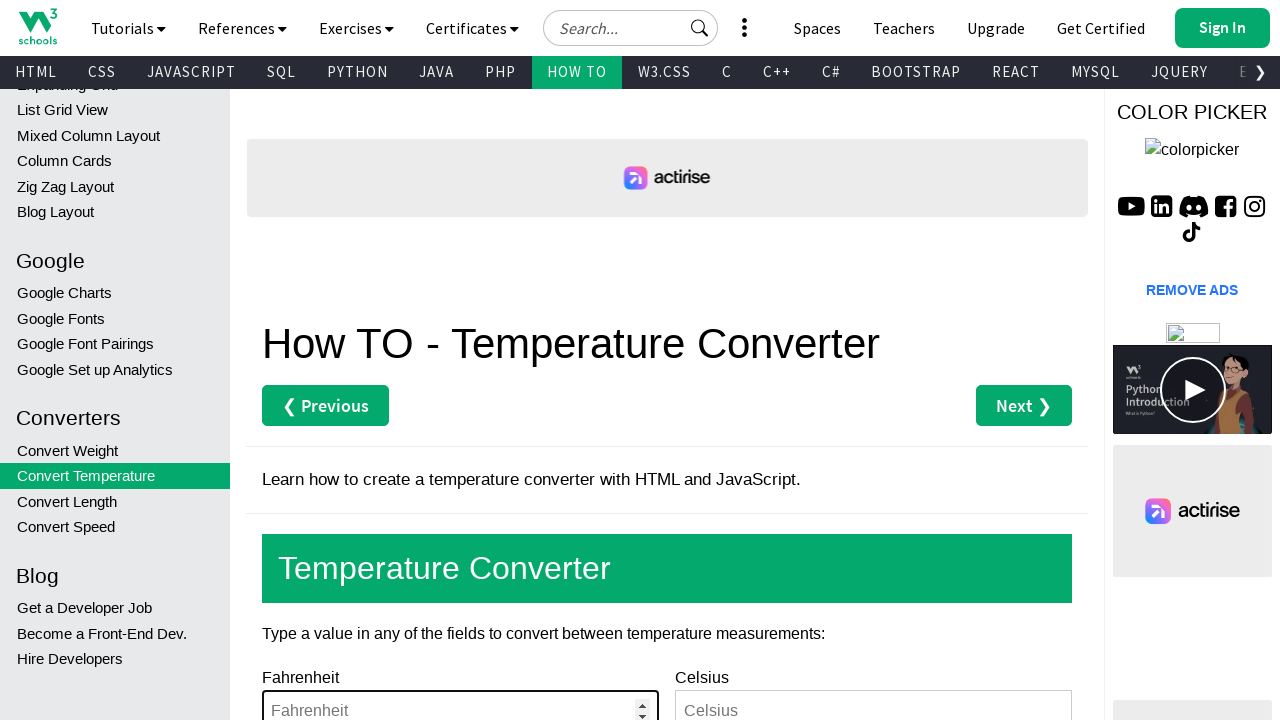